Tests JavaScript confirm popup by clicking the confirm button and dismissing it, then verifying the cancel result

Starting URL: https://the-internet.herokuapp.com/javascript_alerts

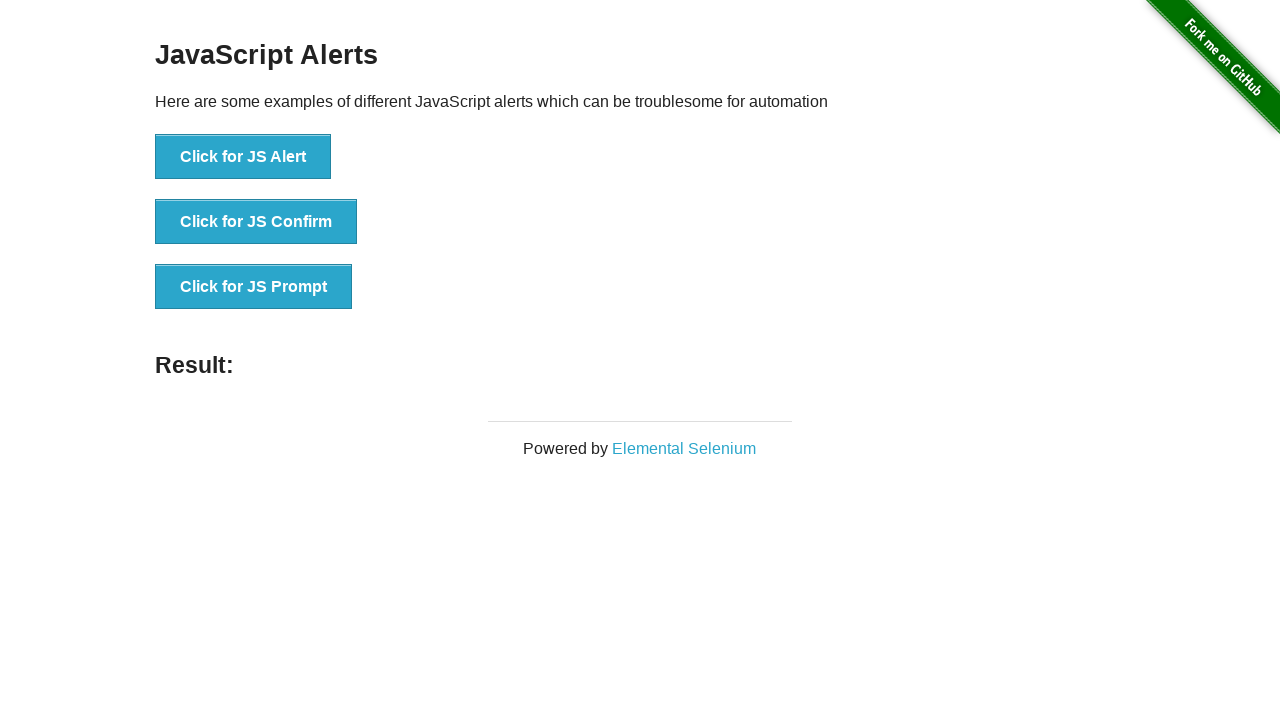

Set up dialog handler to dismiss JavaScript popups
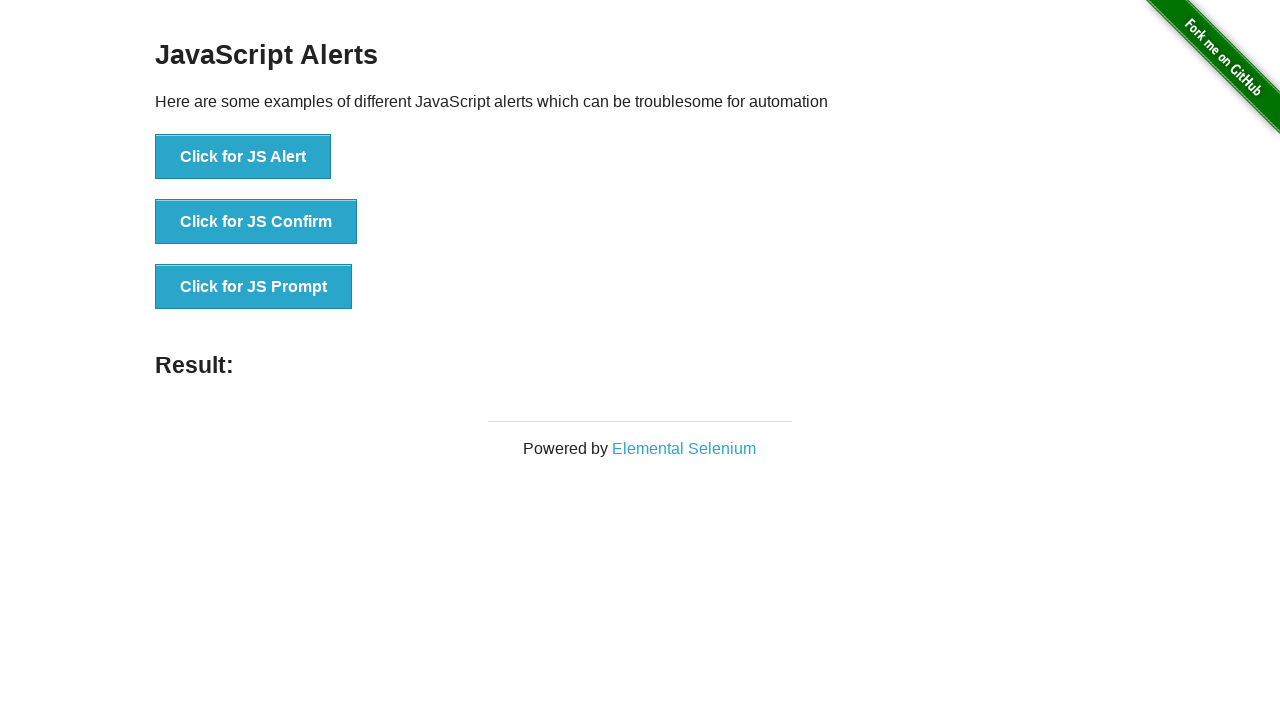

Clicked the 'Click for JS Confirm' button to trigger JavaScript confirm popup at (256, 222) on xpath=//button[.='Click for JS Confirm']
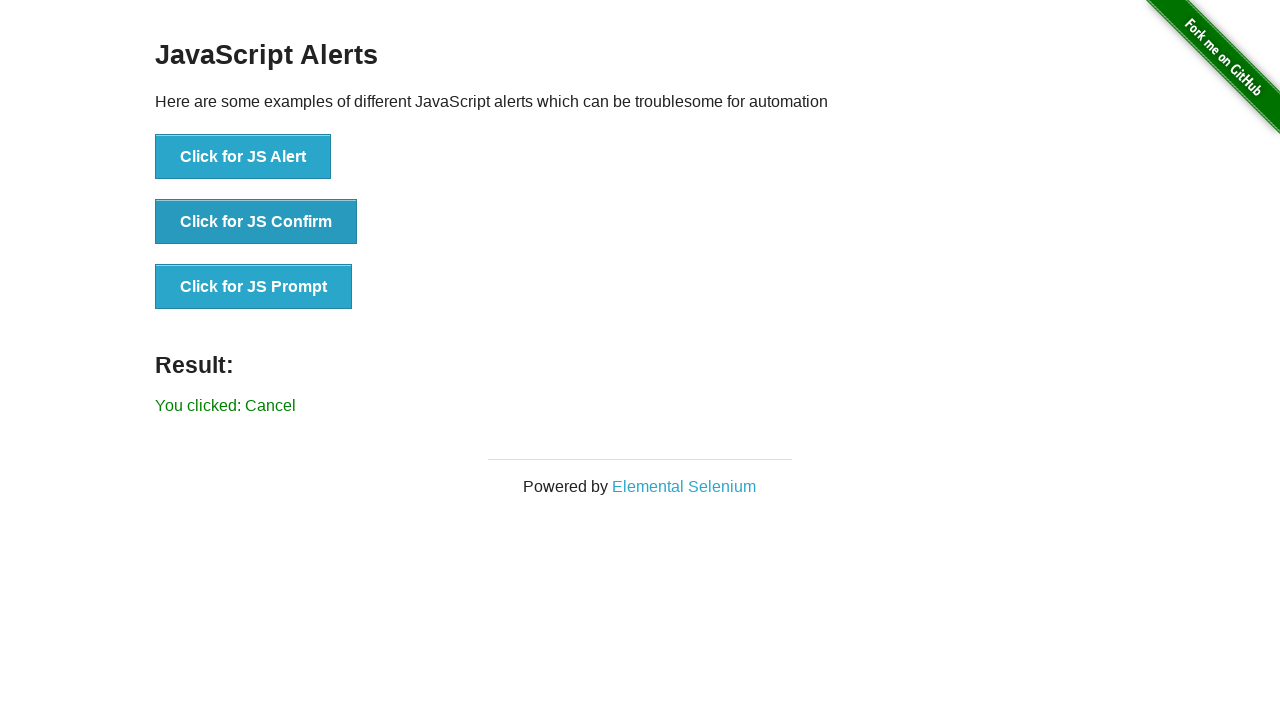

Verified result message displays 'You clicked: Cancel' after dismissing the confirm popup
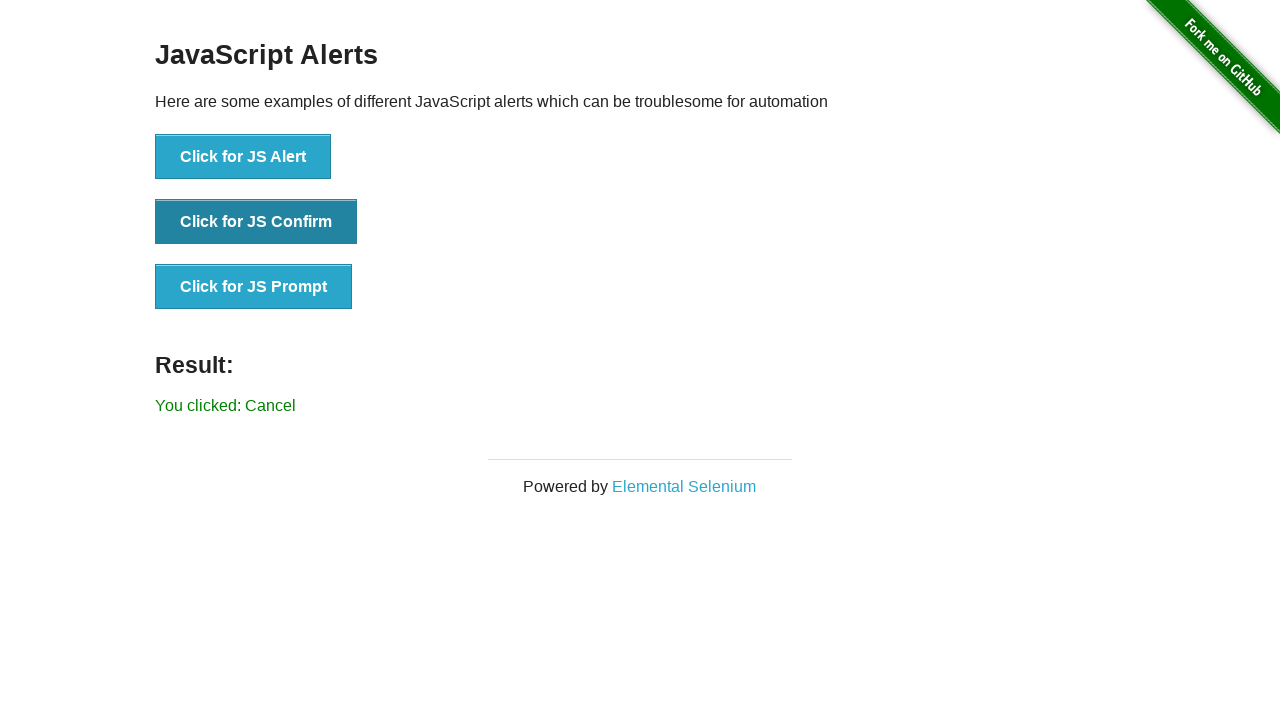

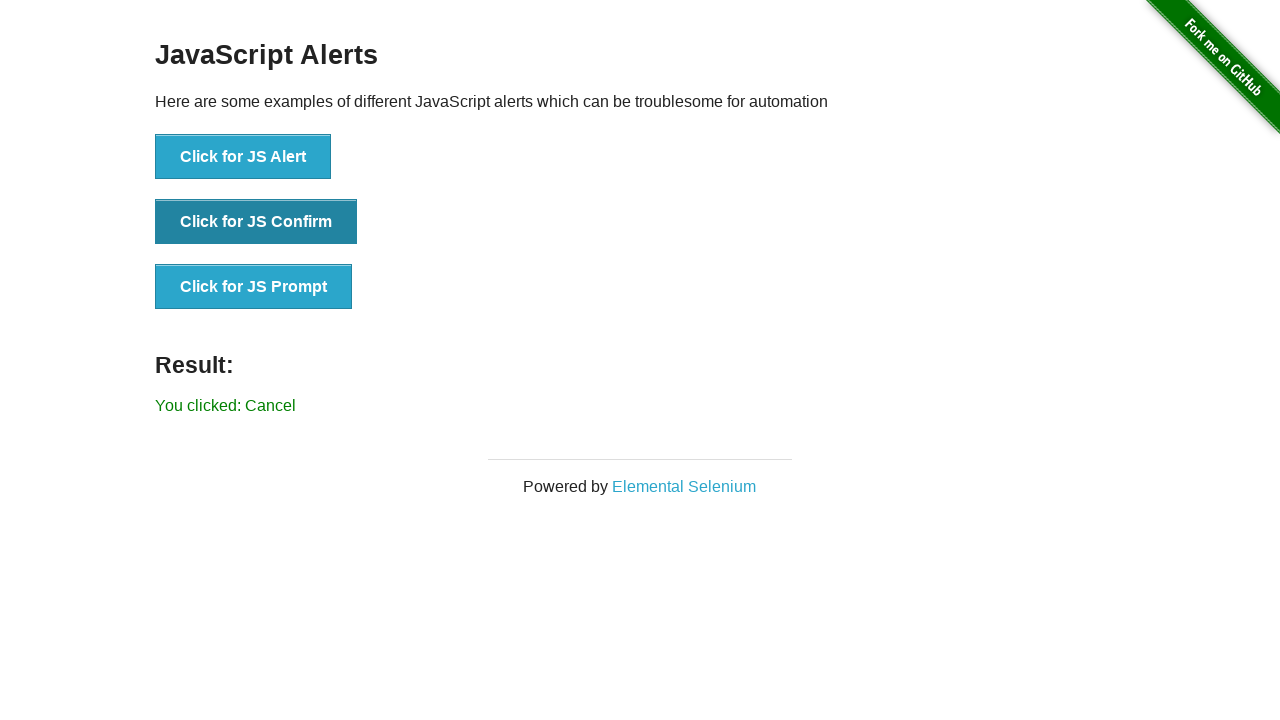